Navigates to the website and verifies the page title matches the expected value

Starting URL: https://nakov.com/

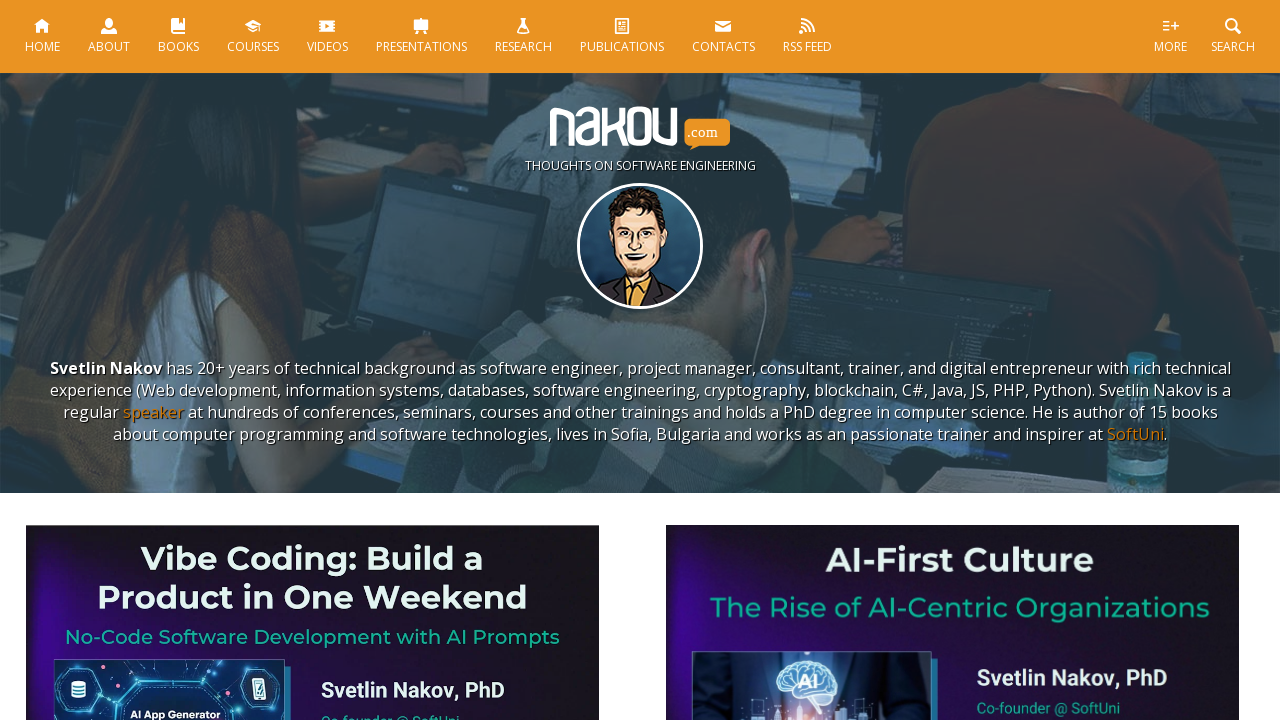

Navigated to https://nakov.com/
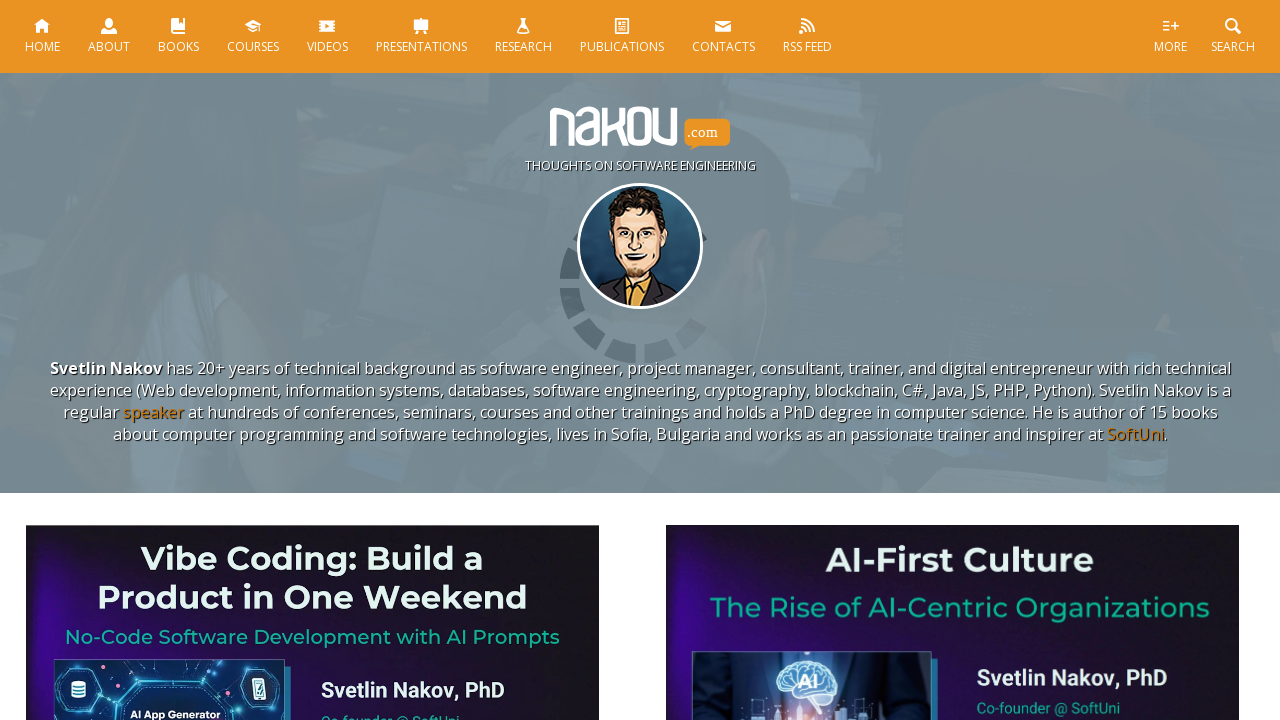

Page loaded - DOM content loaded
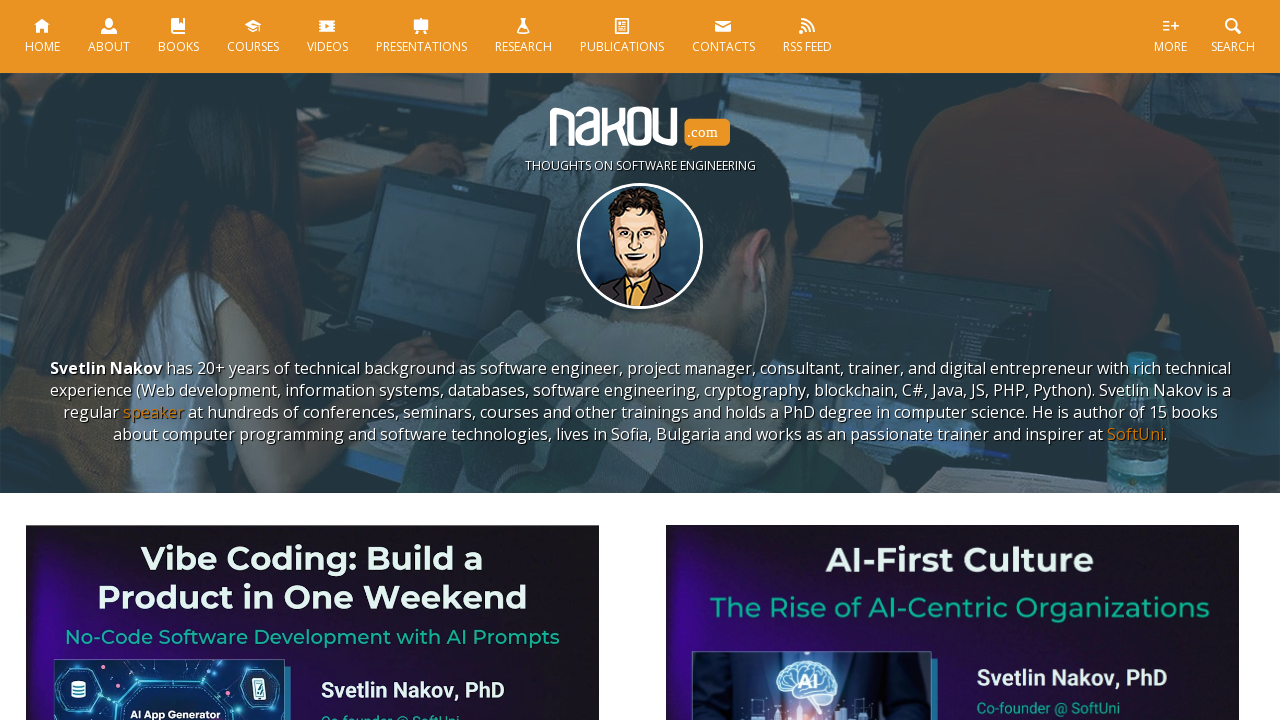

Retrieved page title: Svetlin Nakov - Svetlin Nakov – Official Web Site and Blog
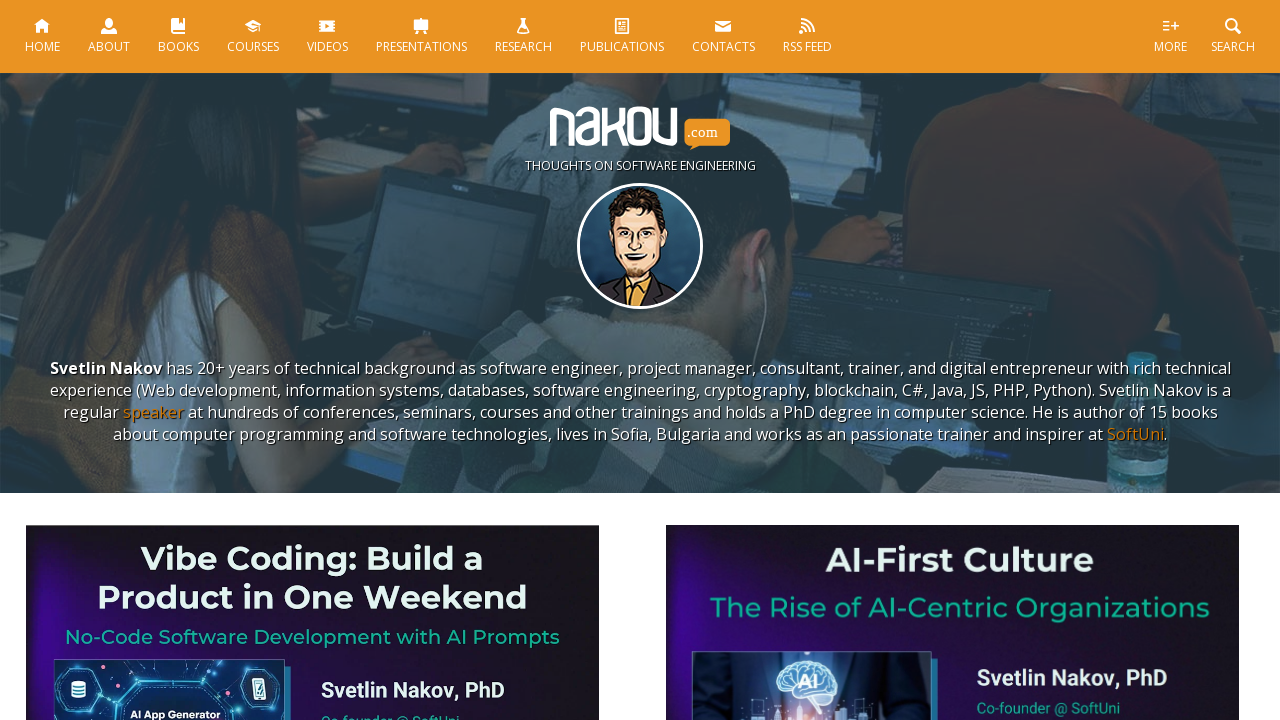

Verified page title matches expected value
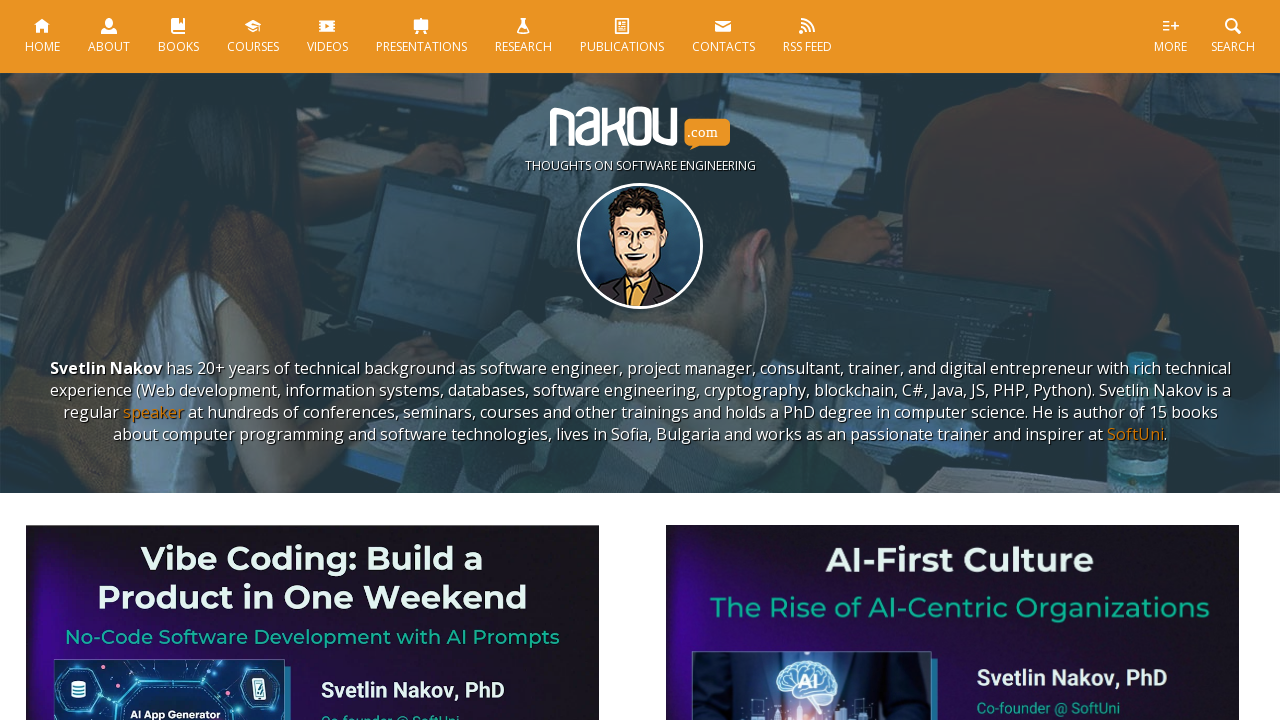

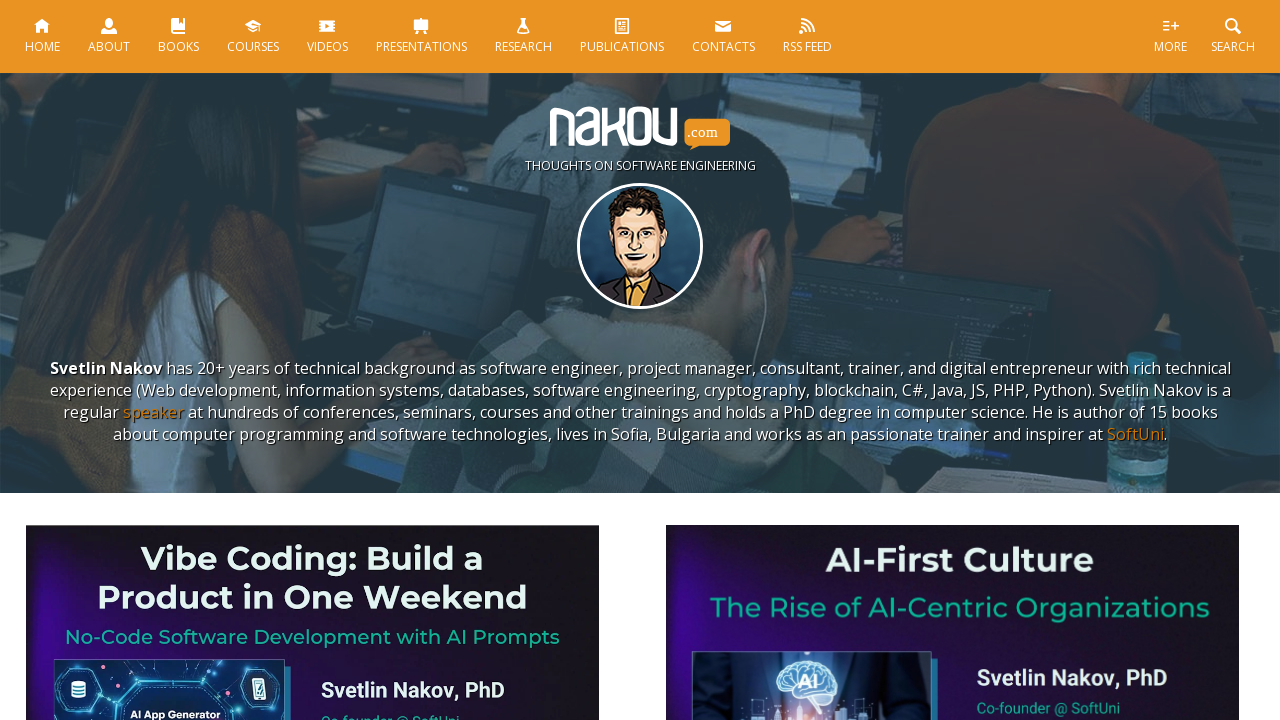